Navigates to the Time and Date world clock page and verifies that the world clock table is displayed with city/time data.

Starting URL: https://www.timeanddate.com/worldclock/

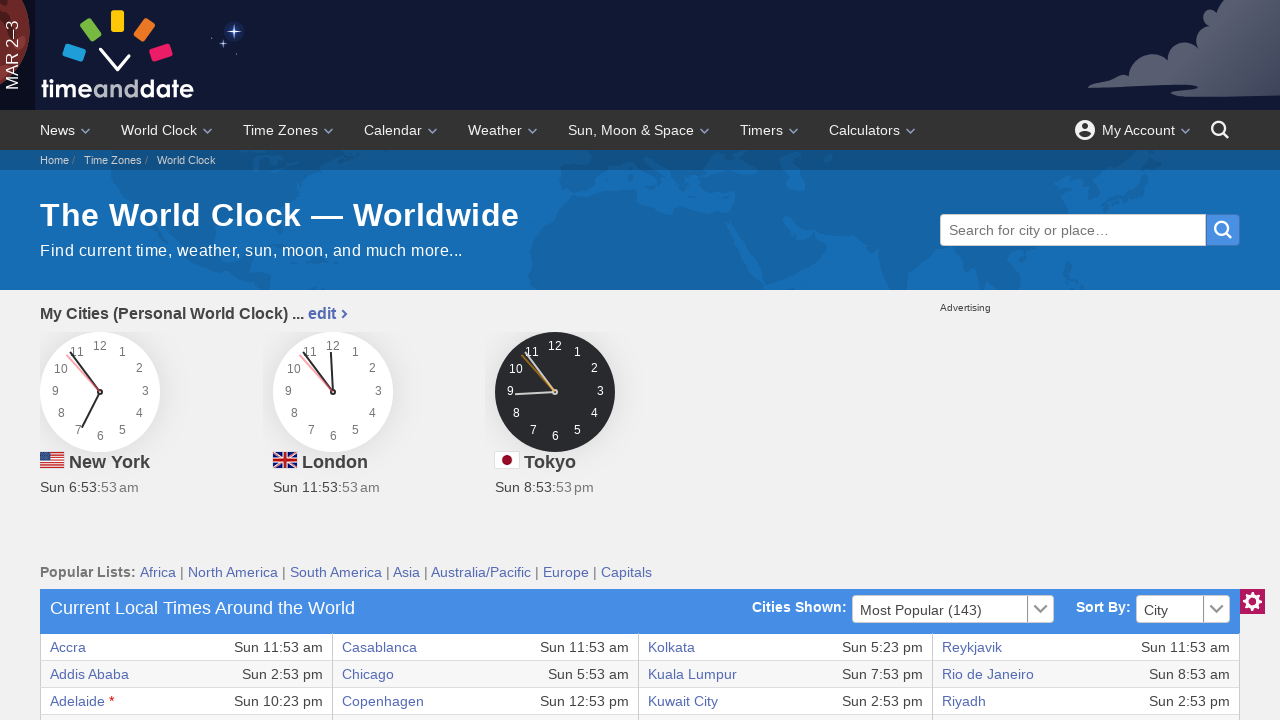

Set viewport size to 1920x1080
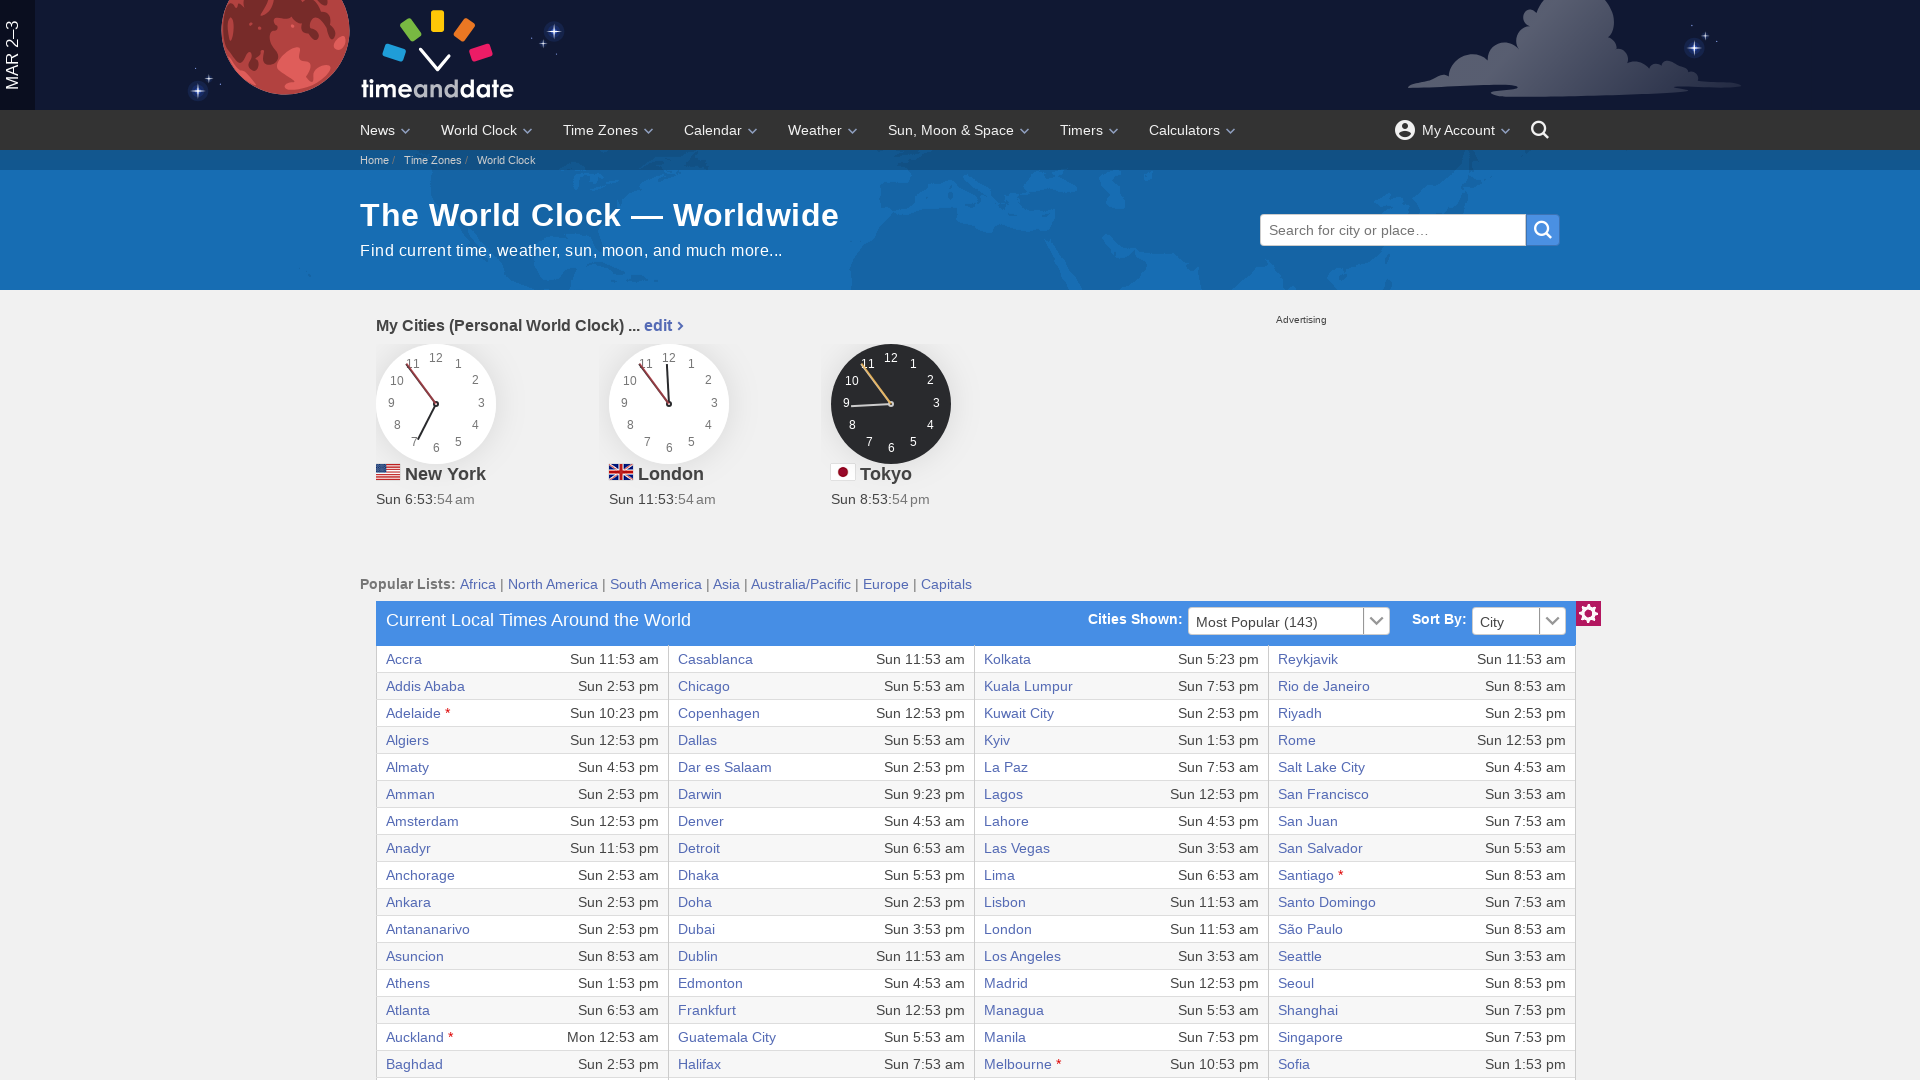

World clock table loaded and visible
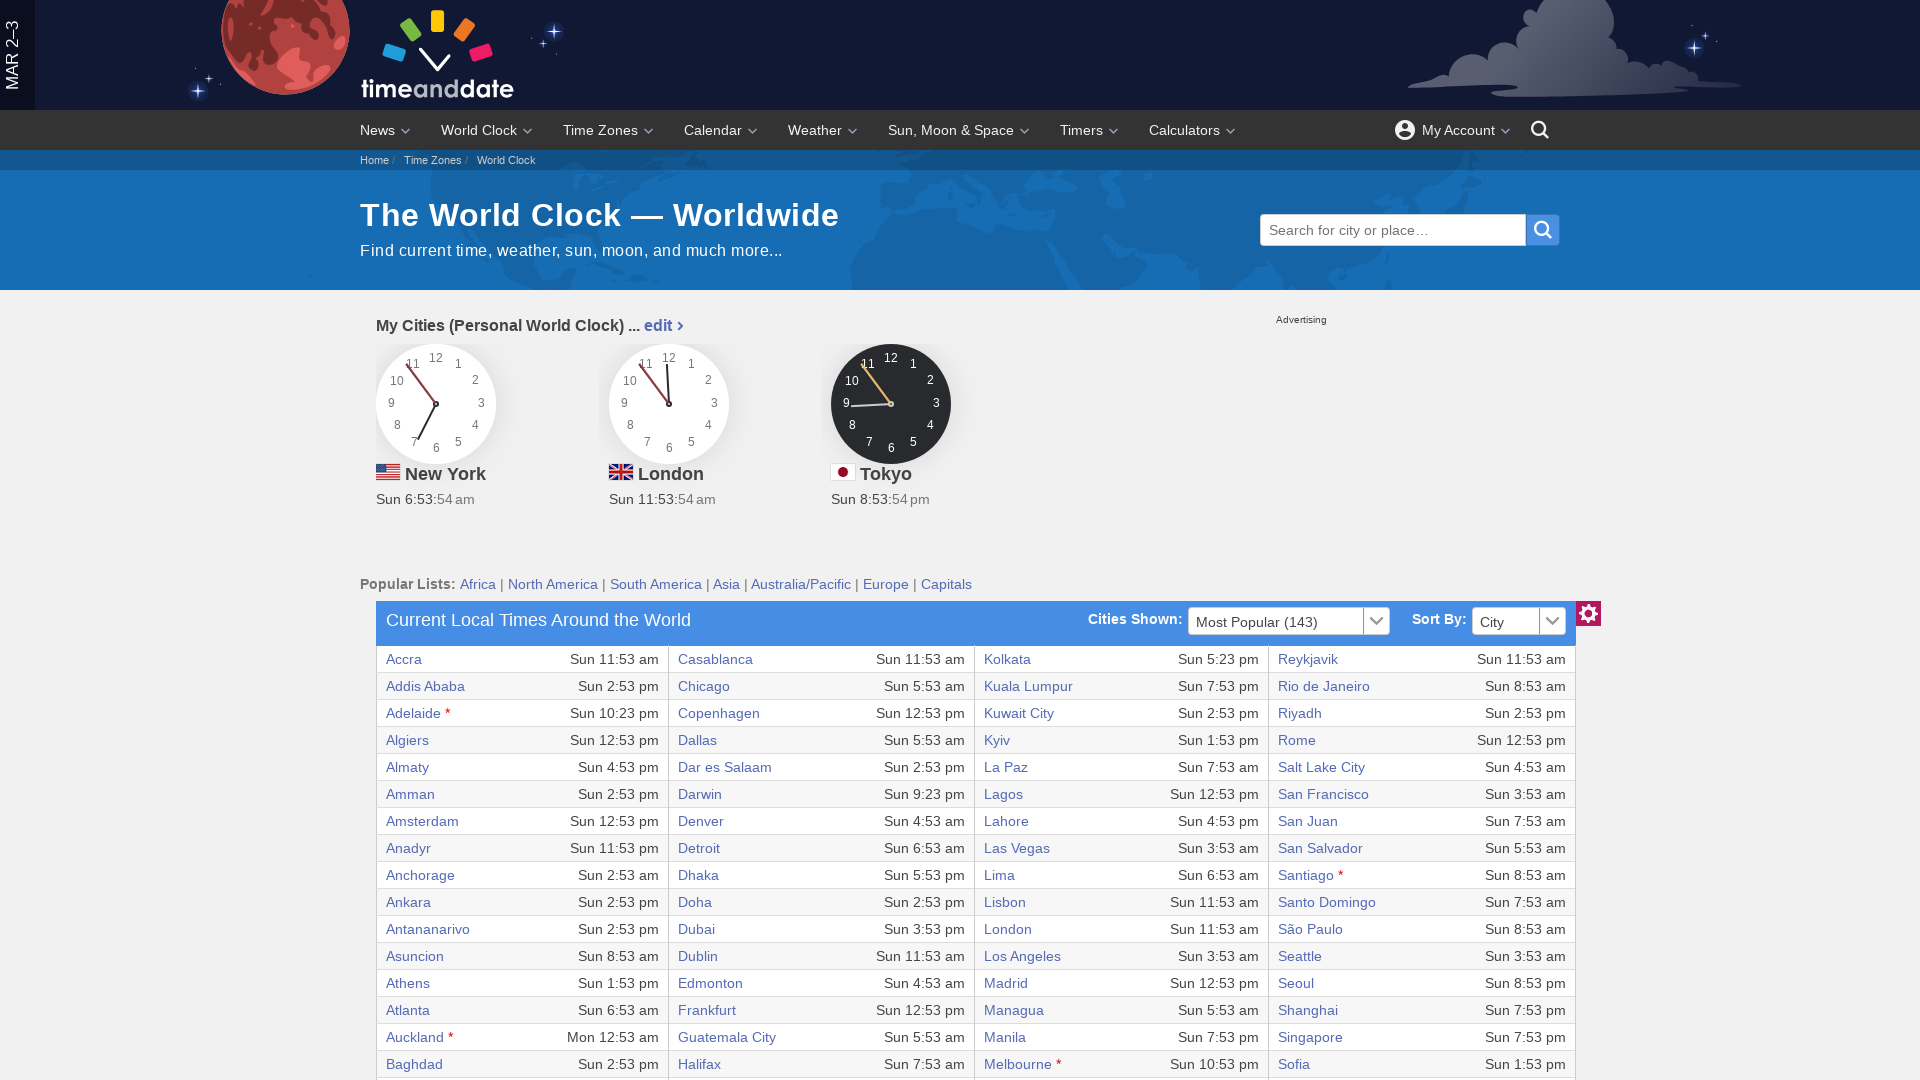

Verified first table cell with city/time data exists
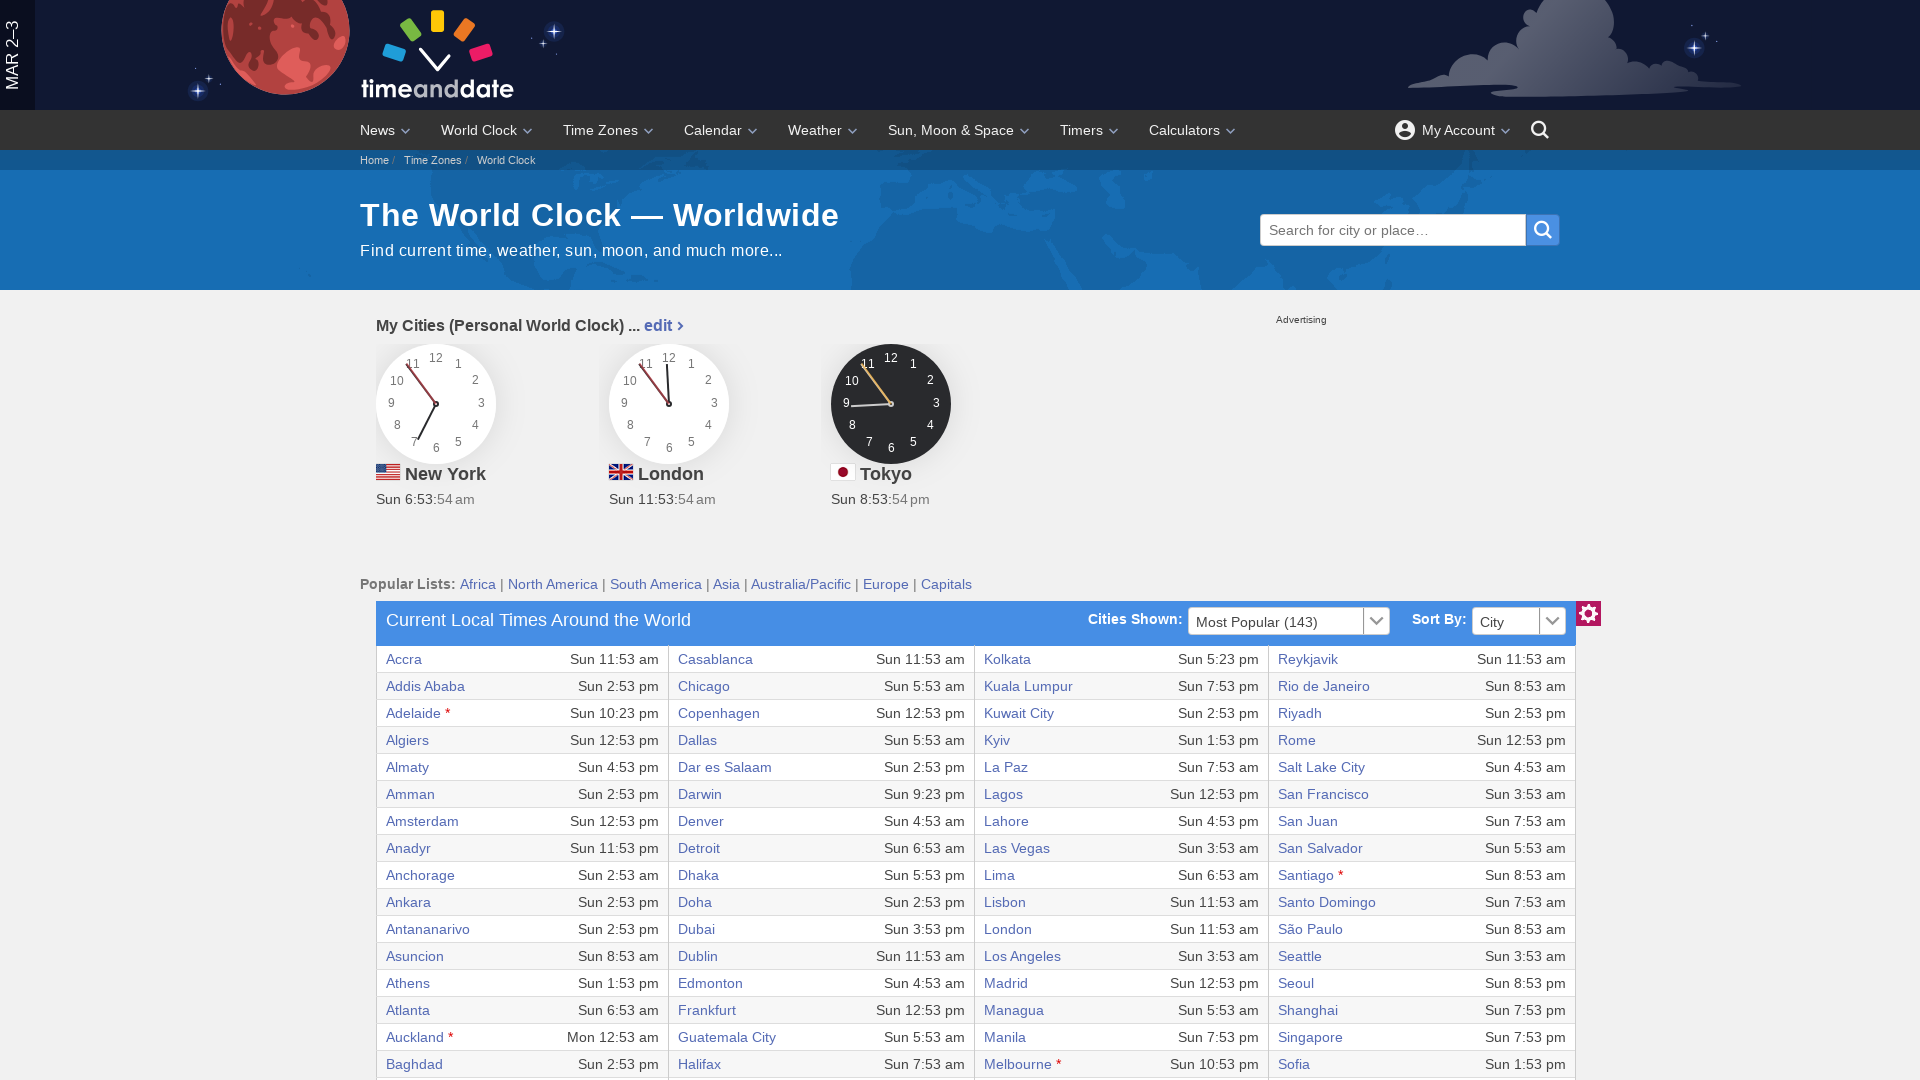

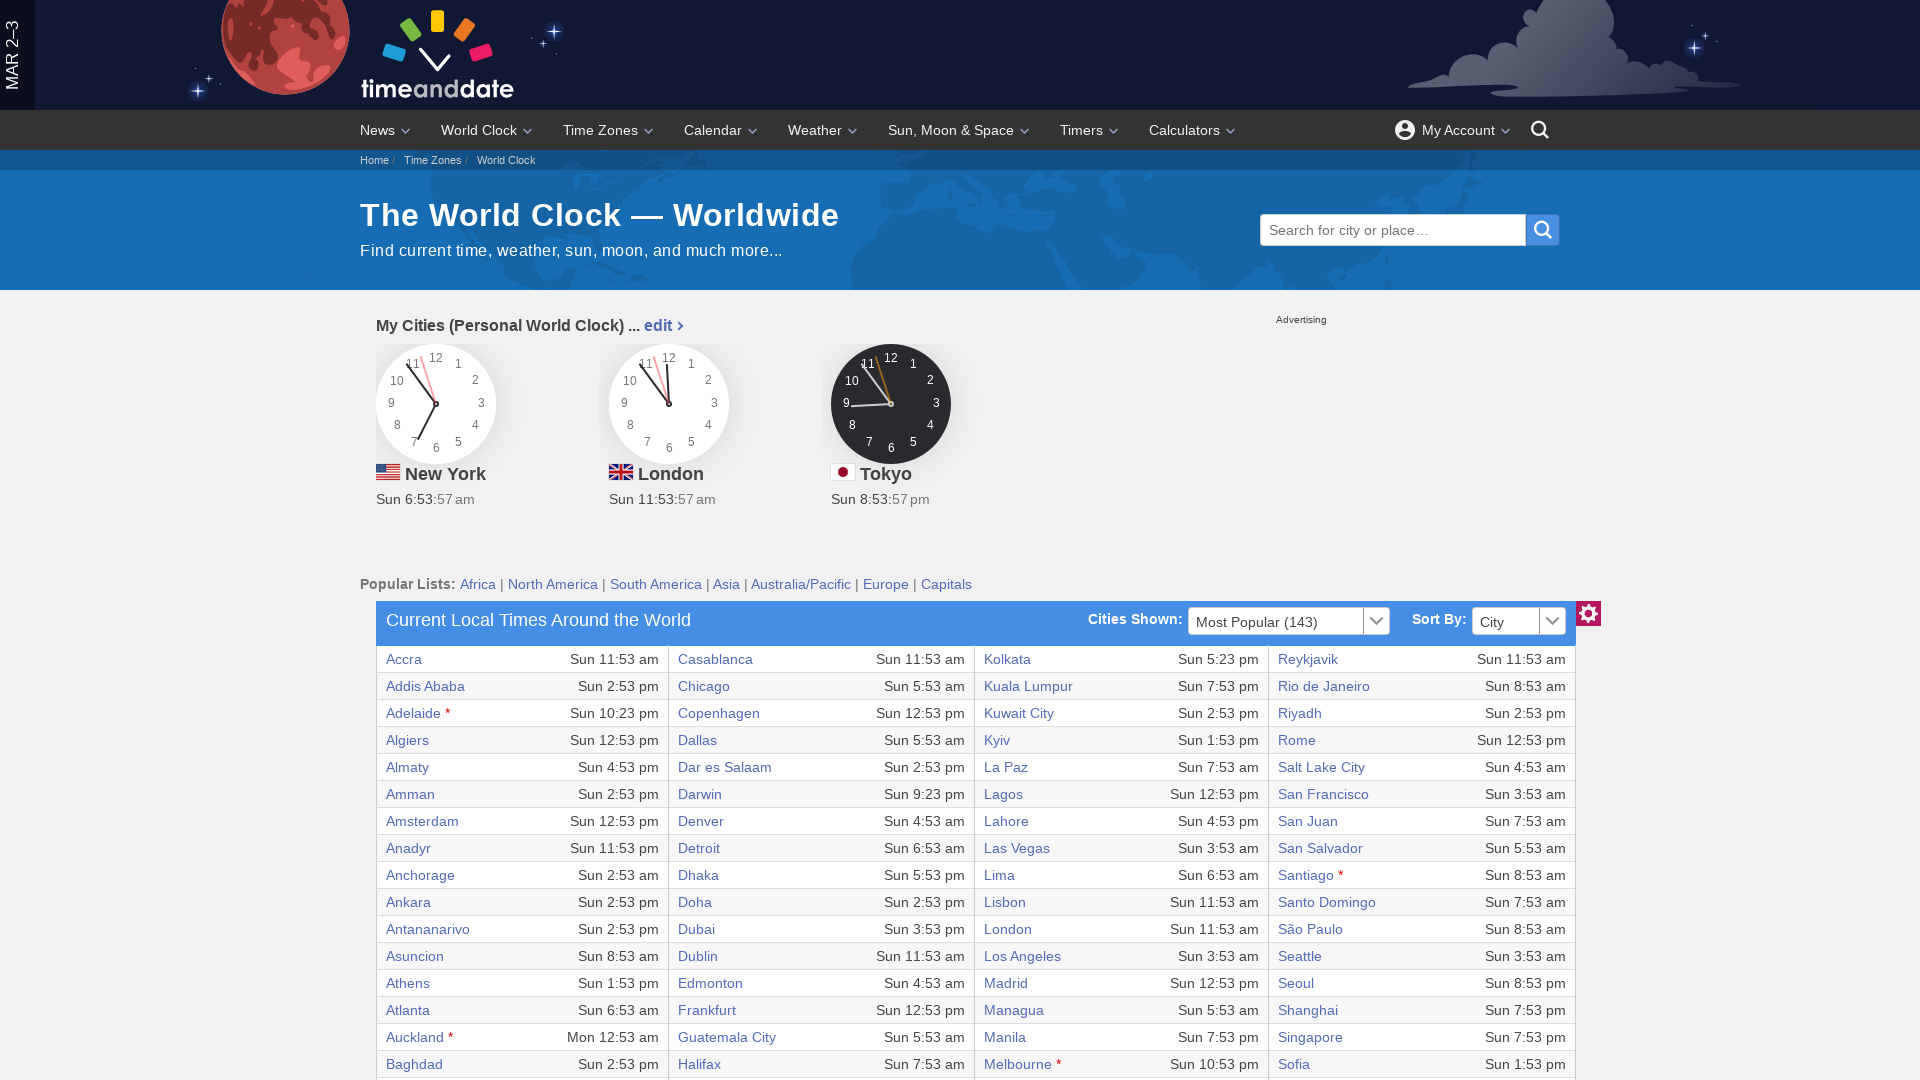